Navigates to the HYR Tutorials website and verifies the page loads by checking the title

Starting URL: https://www.hyrtutorials.com/

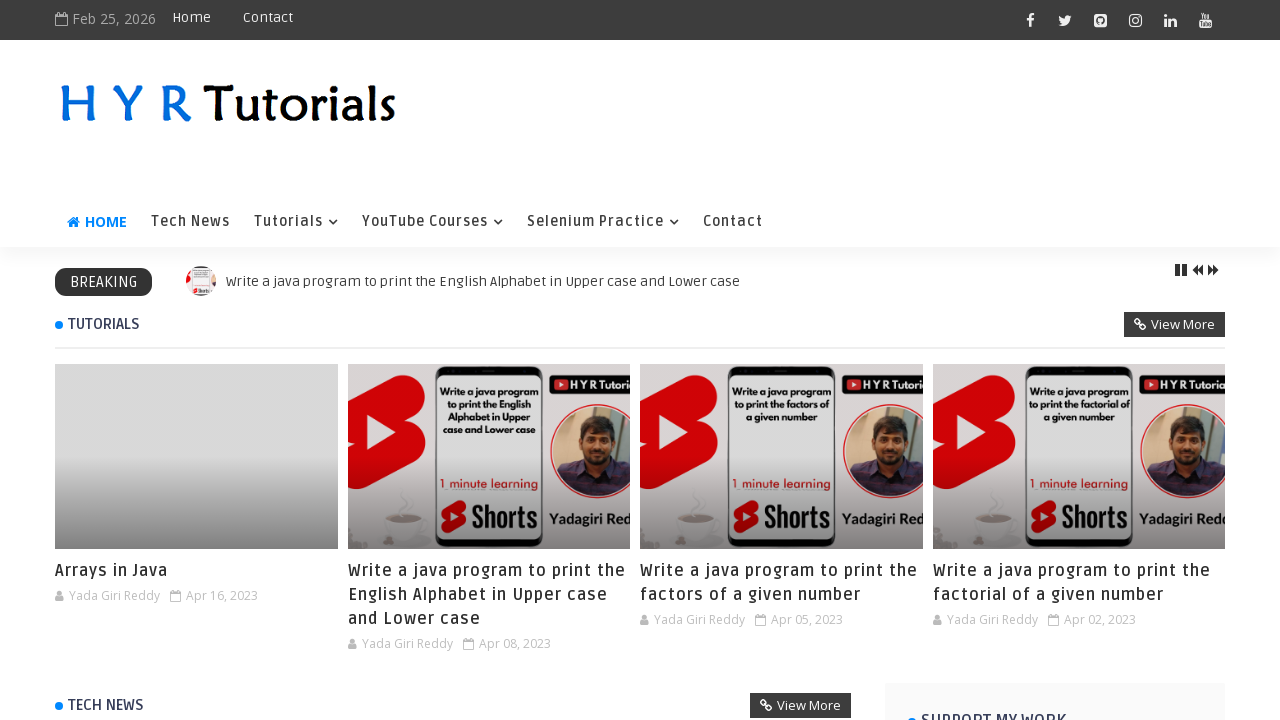

Retrieved page title
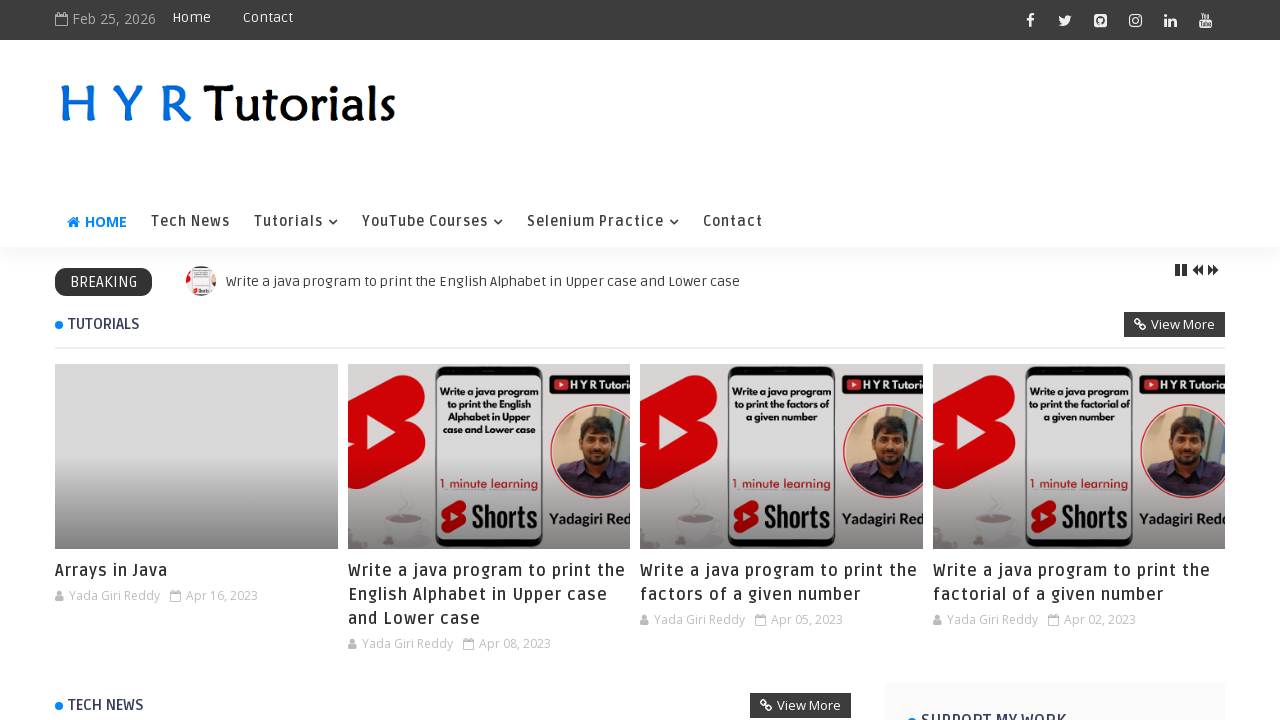

Printed page title to console
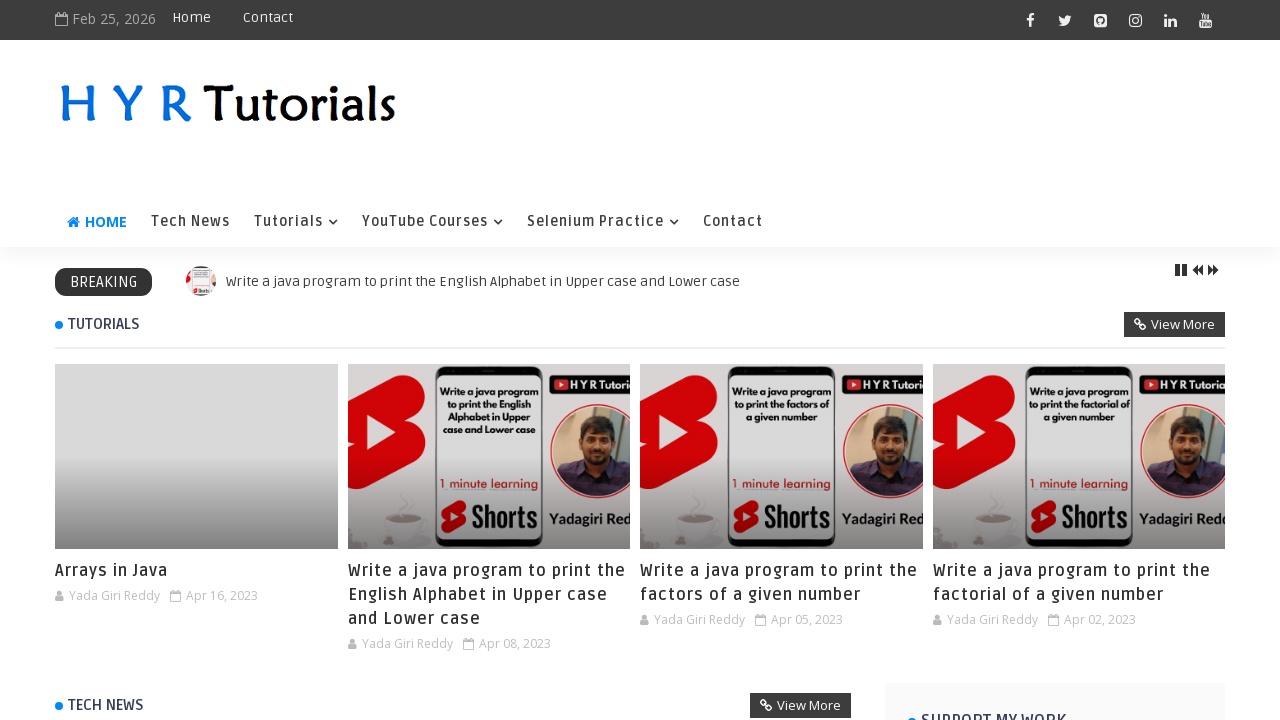

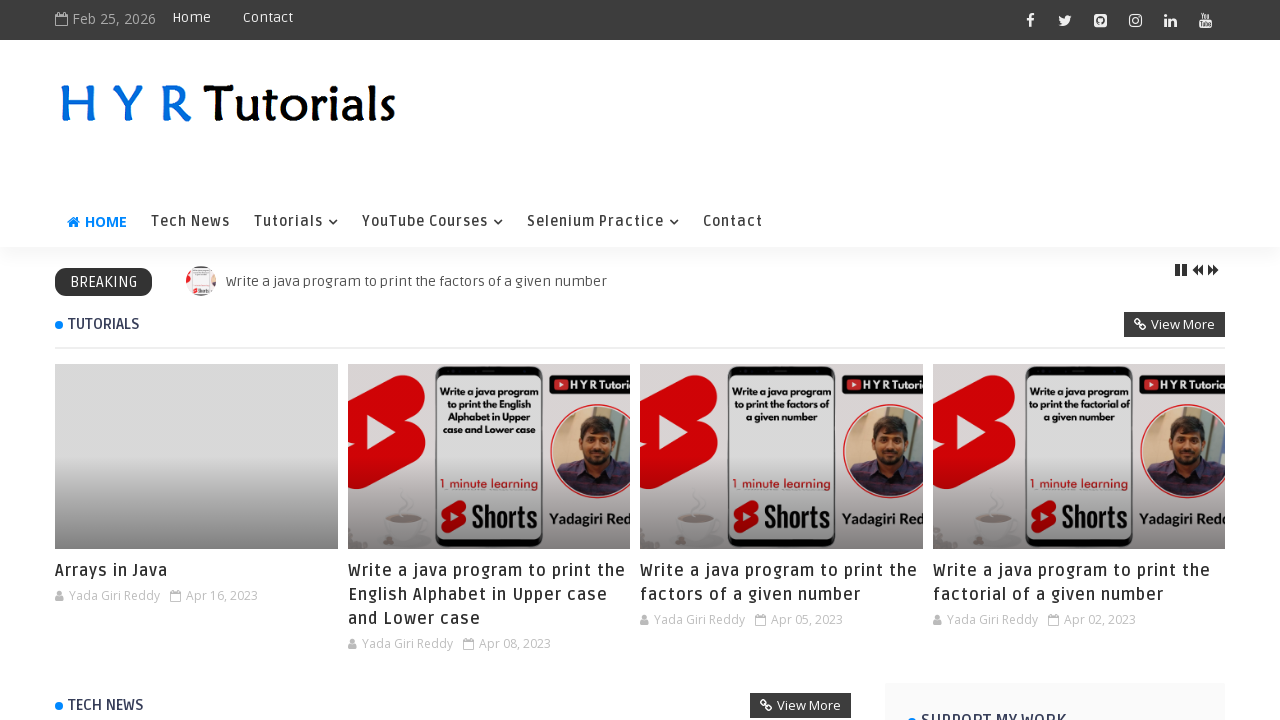